Tests the first checkbox by checking if it's selected and clicking it if it's not

Starting URL: https://the-internet.herokuapp.com/checkboxes

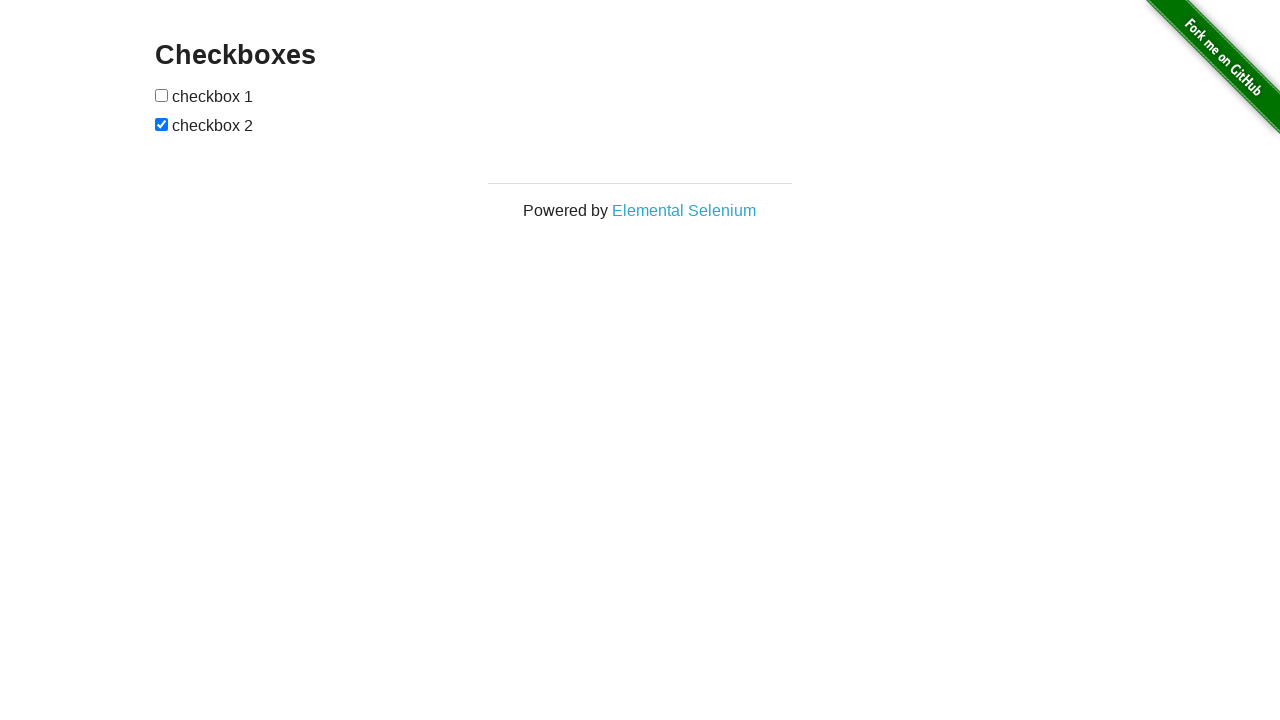

Located the first checkbox element
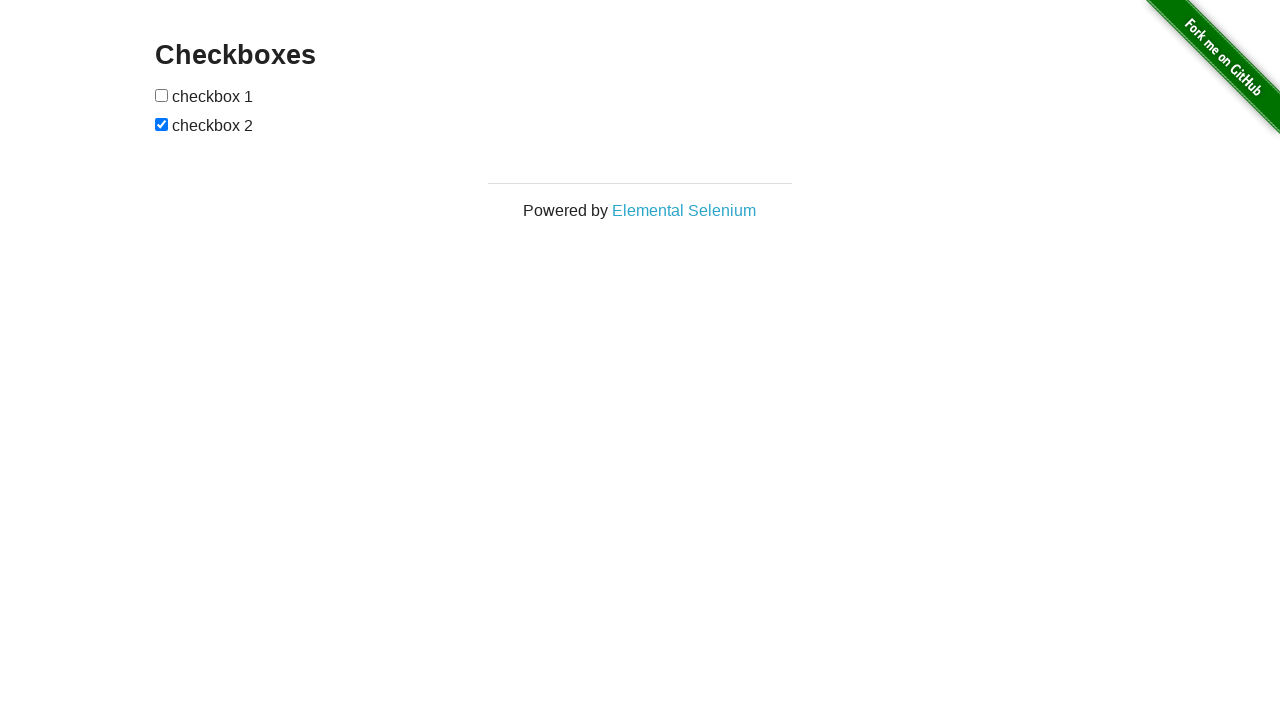

Checked if first checkbox is selected
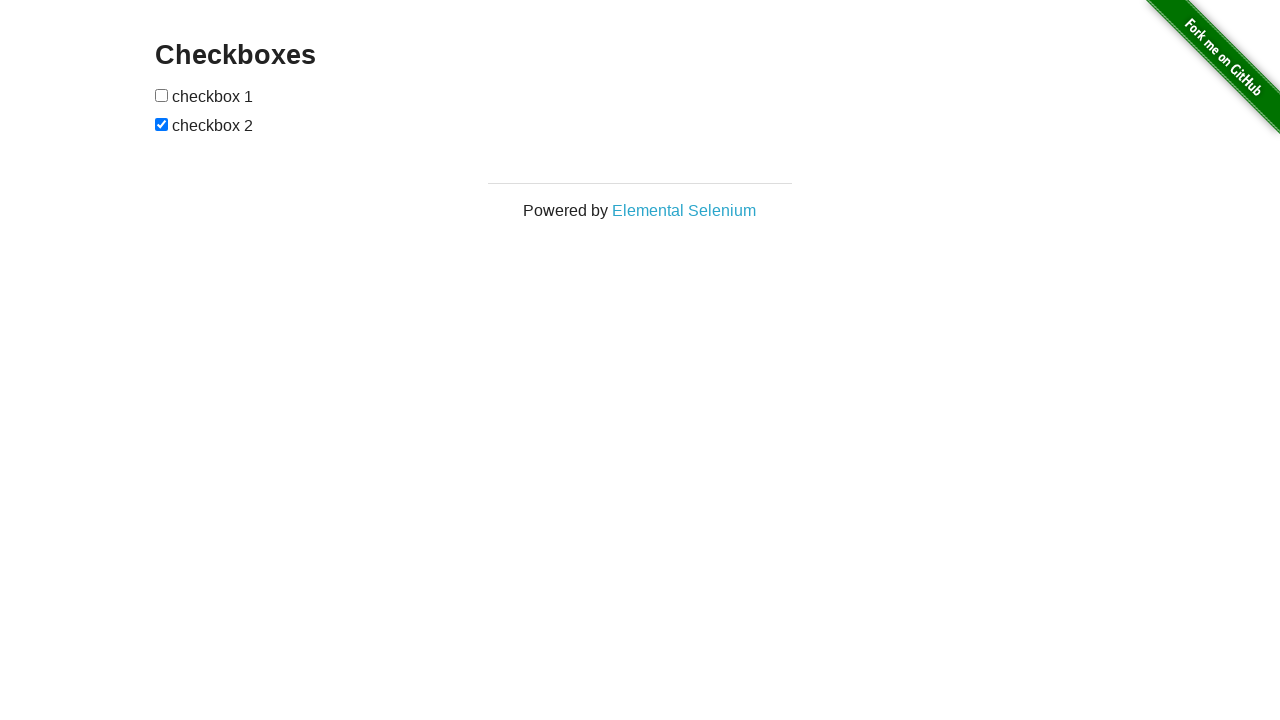

Clicked the first checkbox to select it at (162, 95) on (//input[@type='checkbox'])[1]
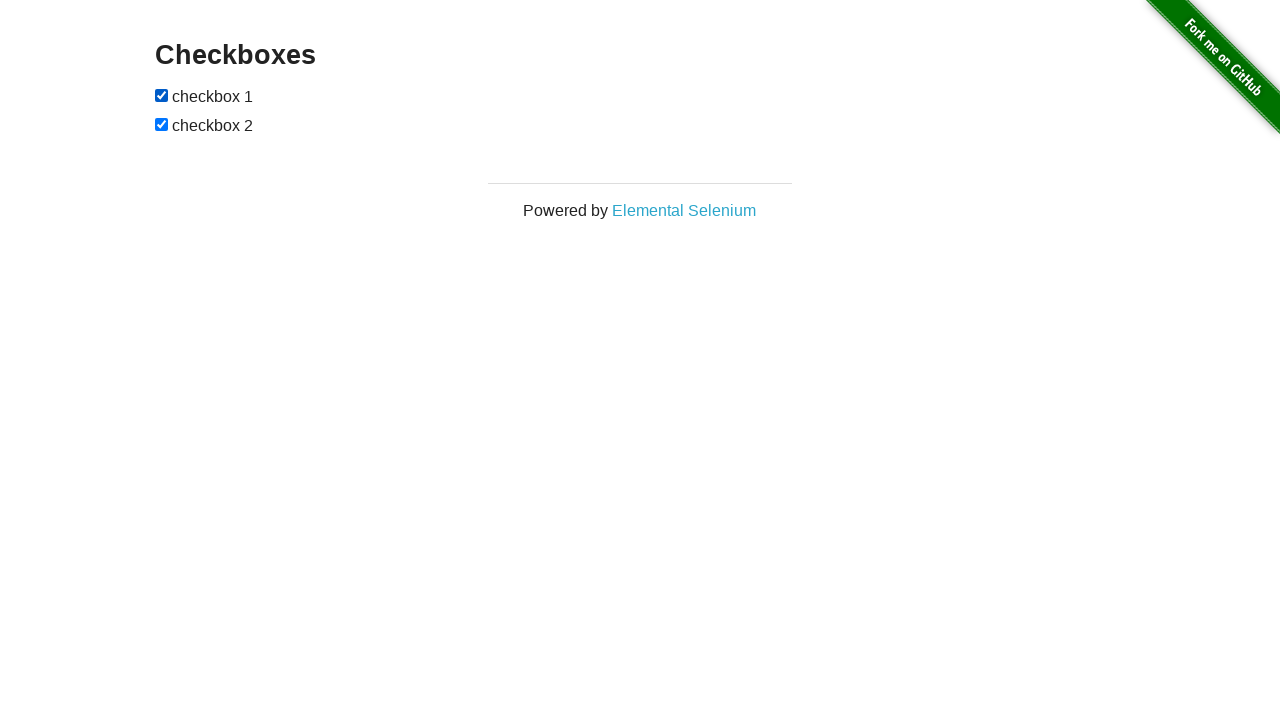

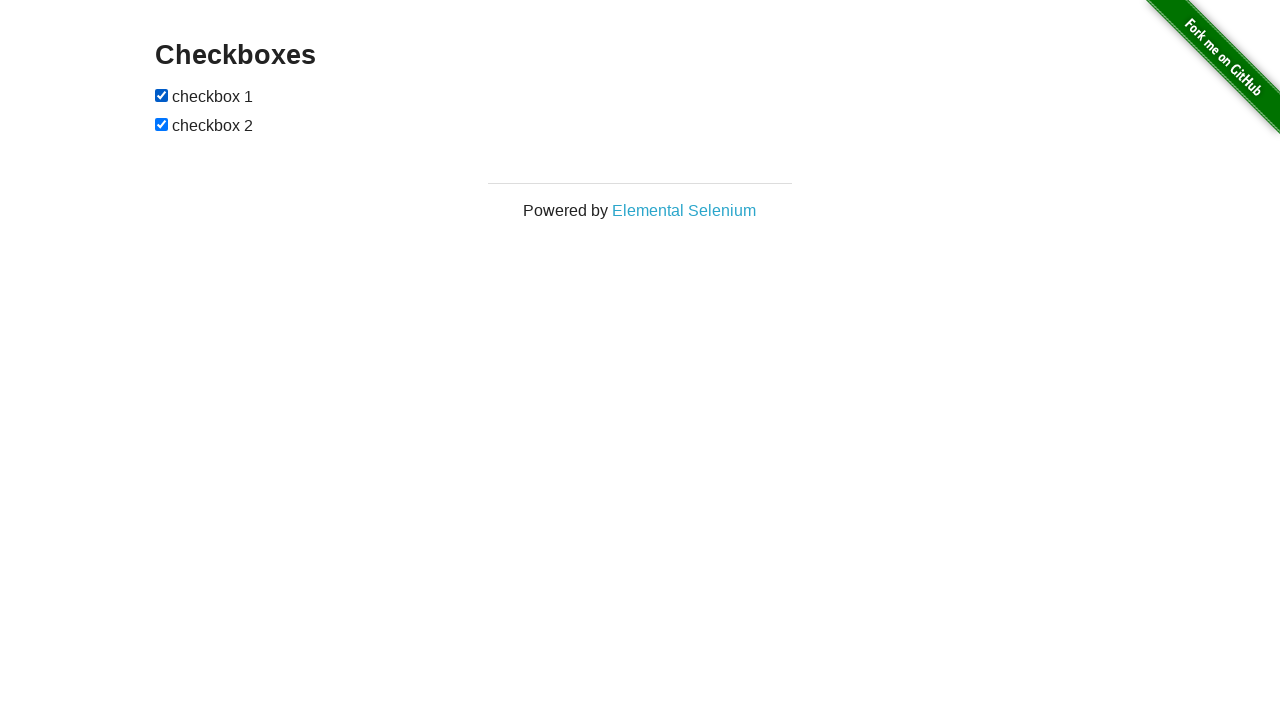